Navigates to an inputs page, clicks the Home link, verifies the page title, then clicks the Home link again using a different selector

Starting URL: https://practice.cydeo.com/inputs

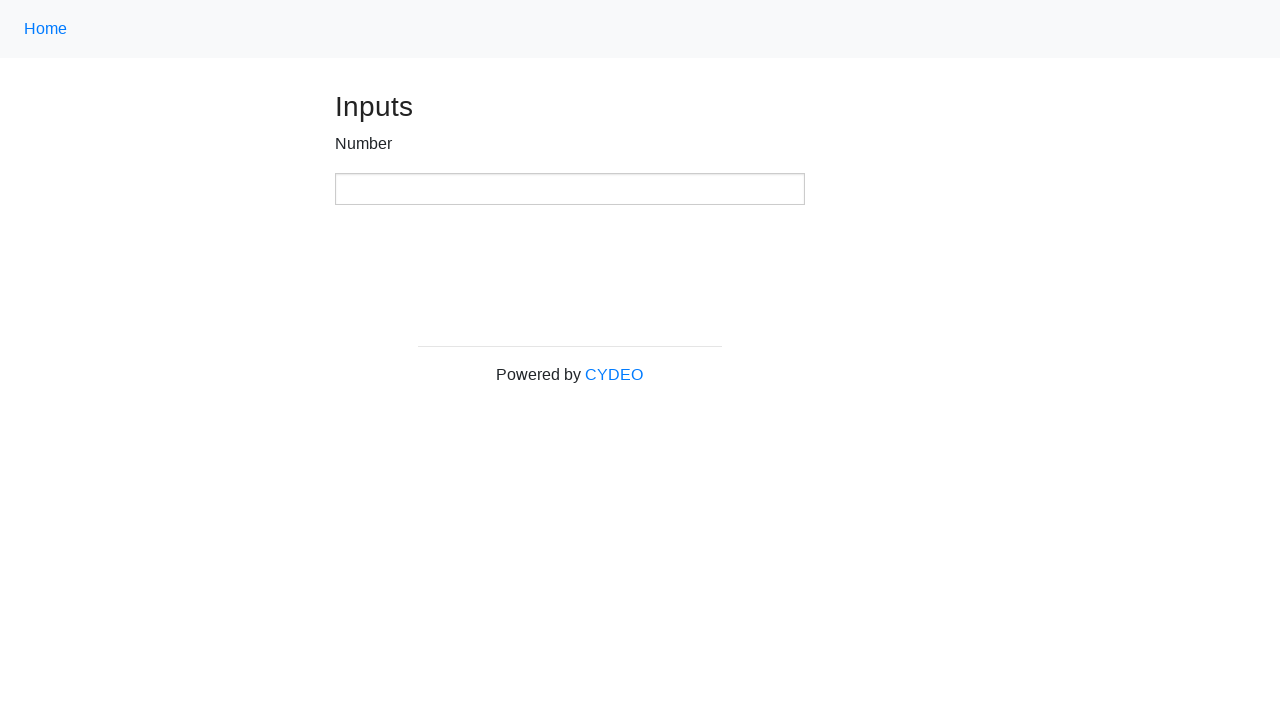

Navigated to inputs page at https://practice.cydeo.com/inputs
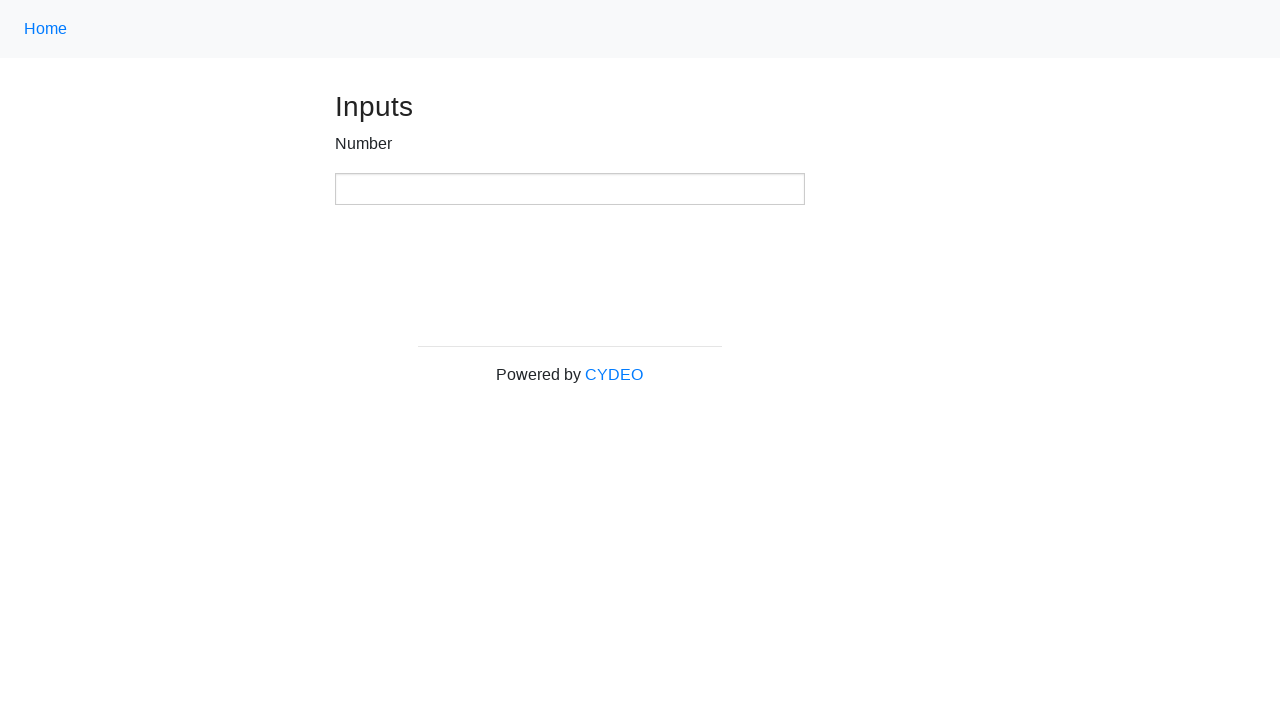

Clicked Home link using text selector at (46, 29) on a:has-text('Home')
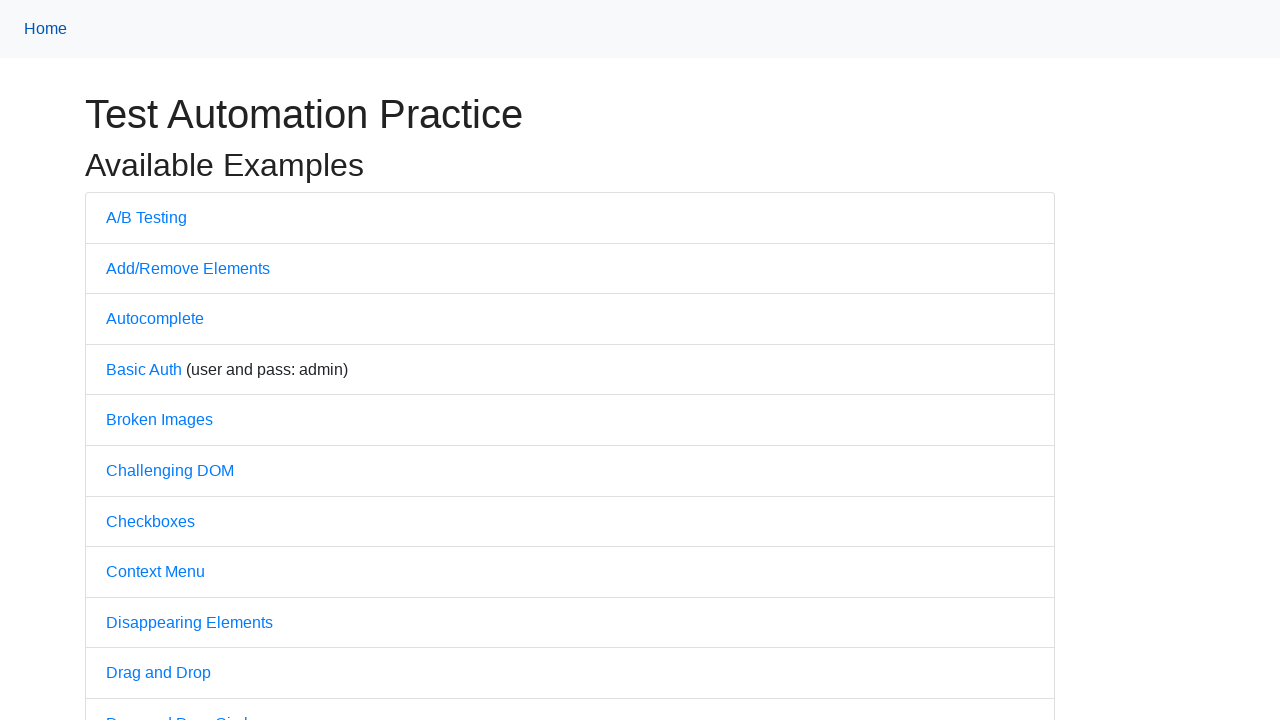

Waited for page load state to be domcontentloaded
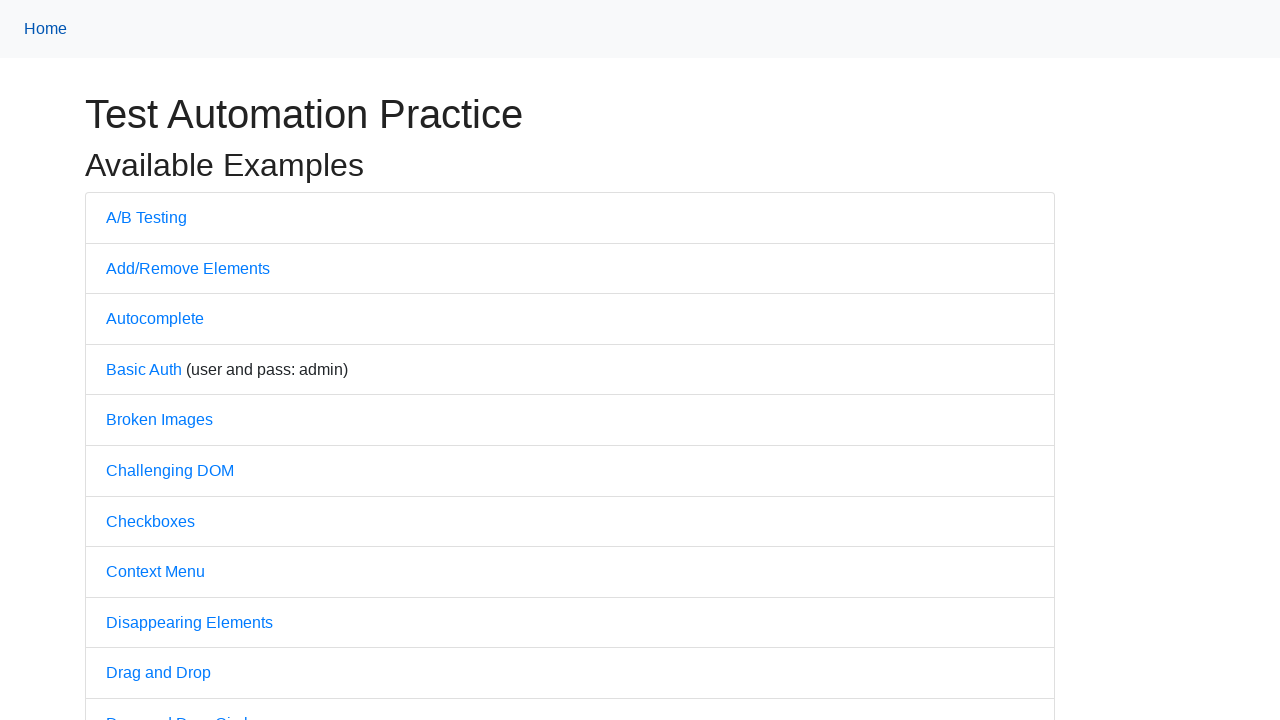

Verified page title is 'Practice'
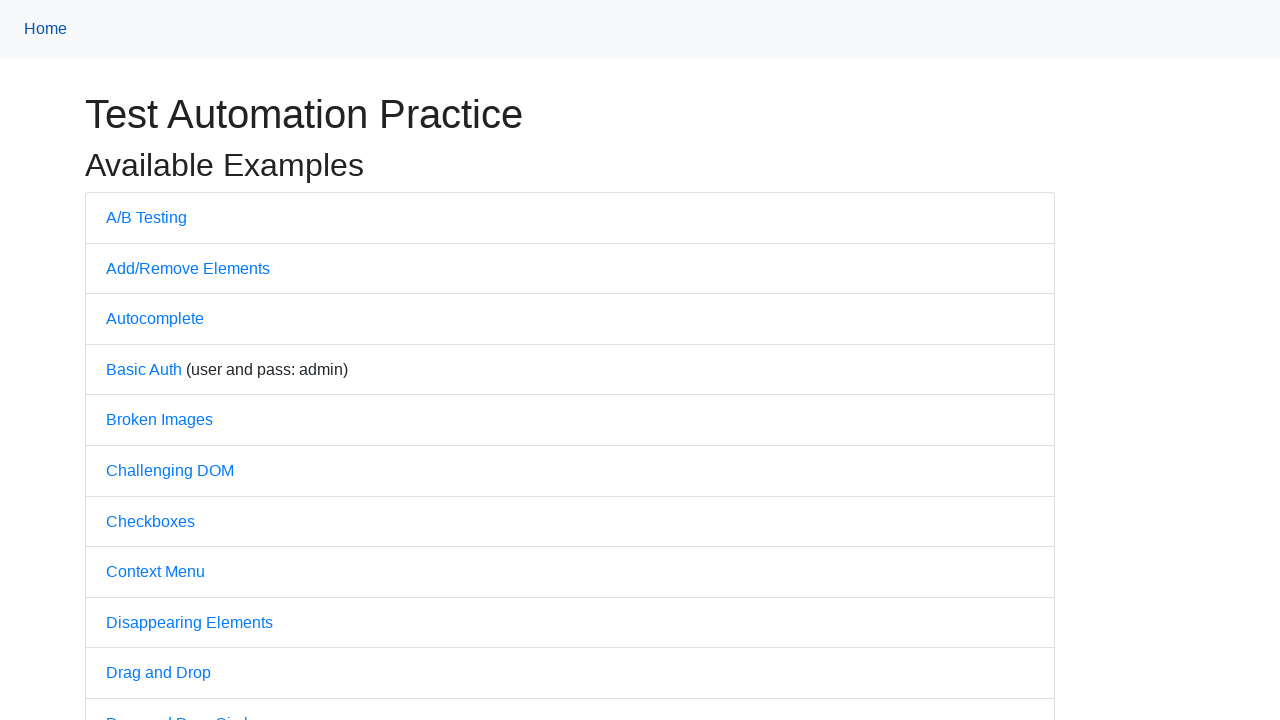

Clicked Home link using class name selector '.nav-link' at (46, 29) on .nav-link
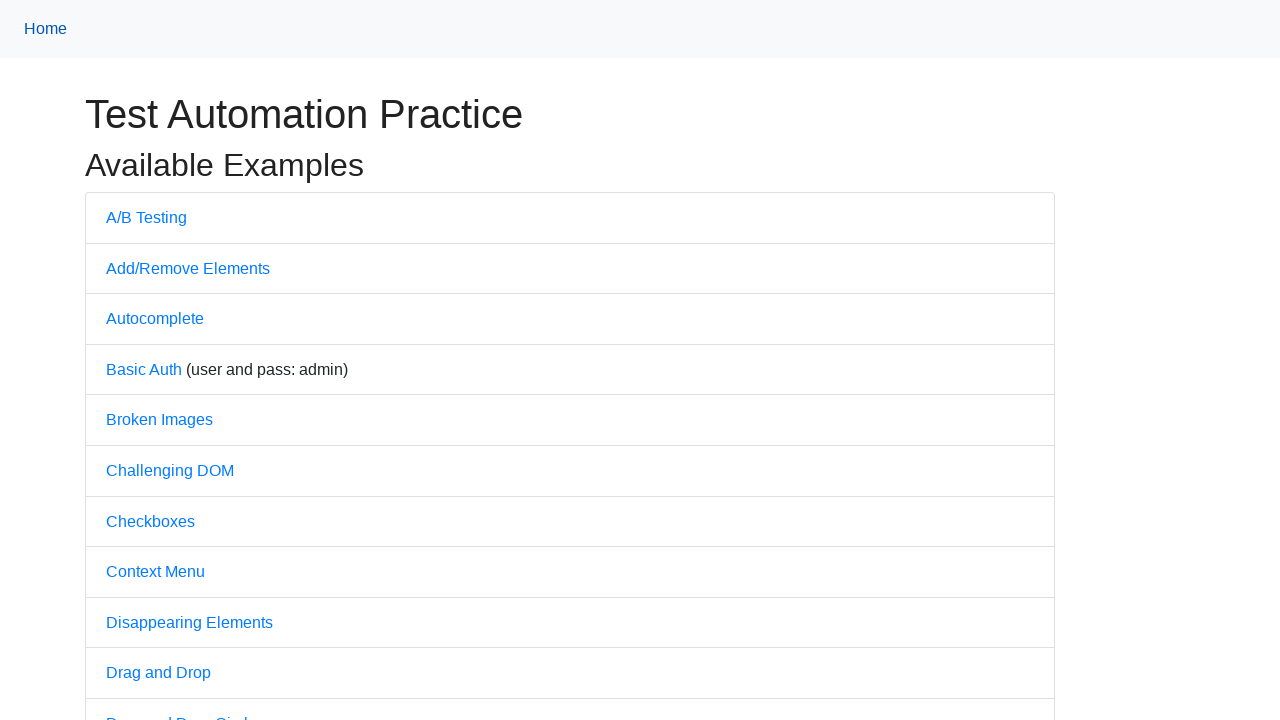

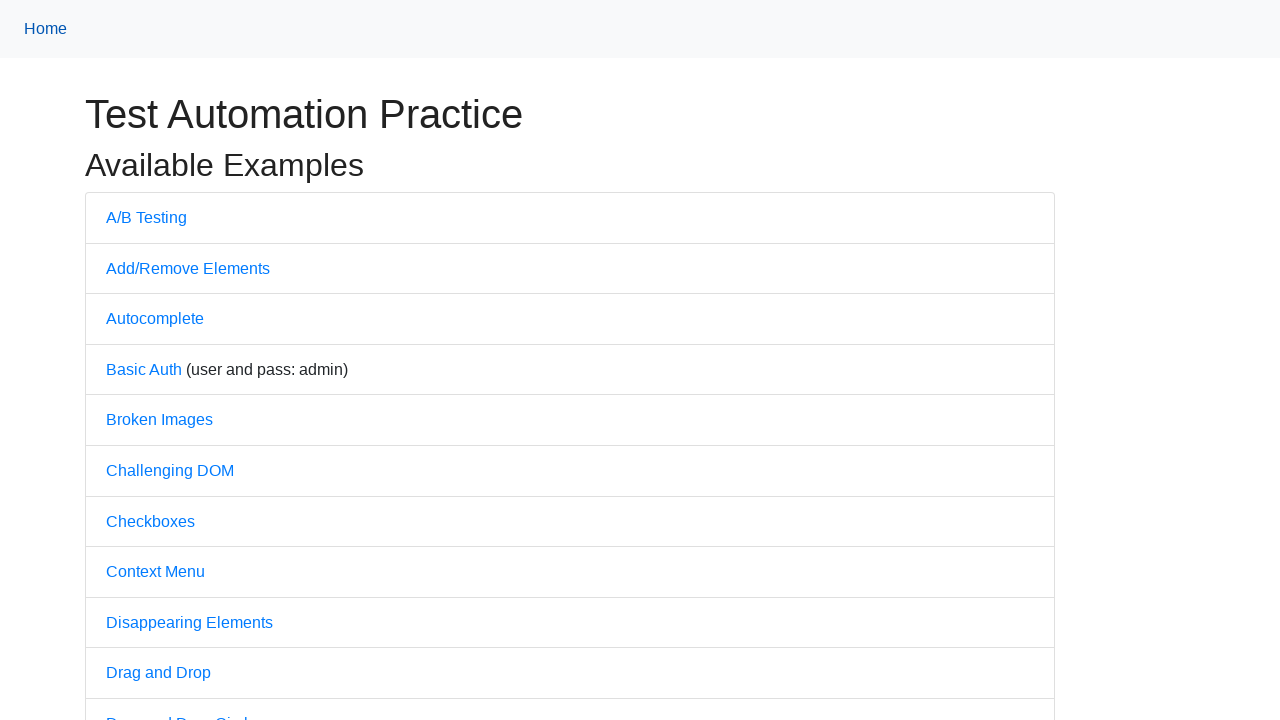